Tests number input field functionality by entering numeric values, clearing the field, and entering a new value

Starting URL: http://the-internet.herokuapp.com/inputs

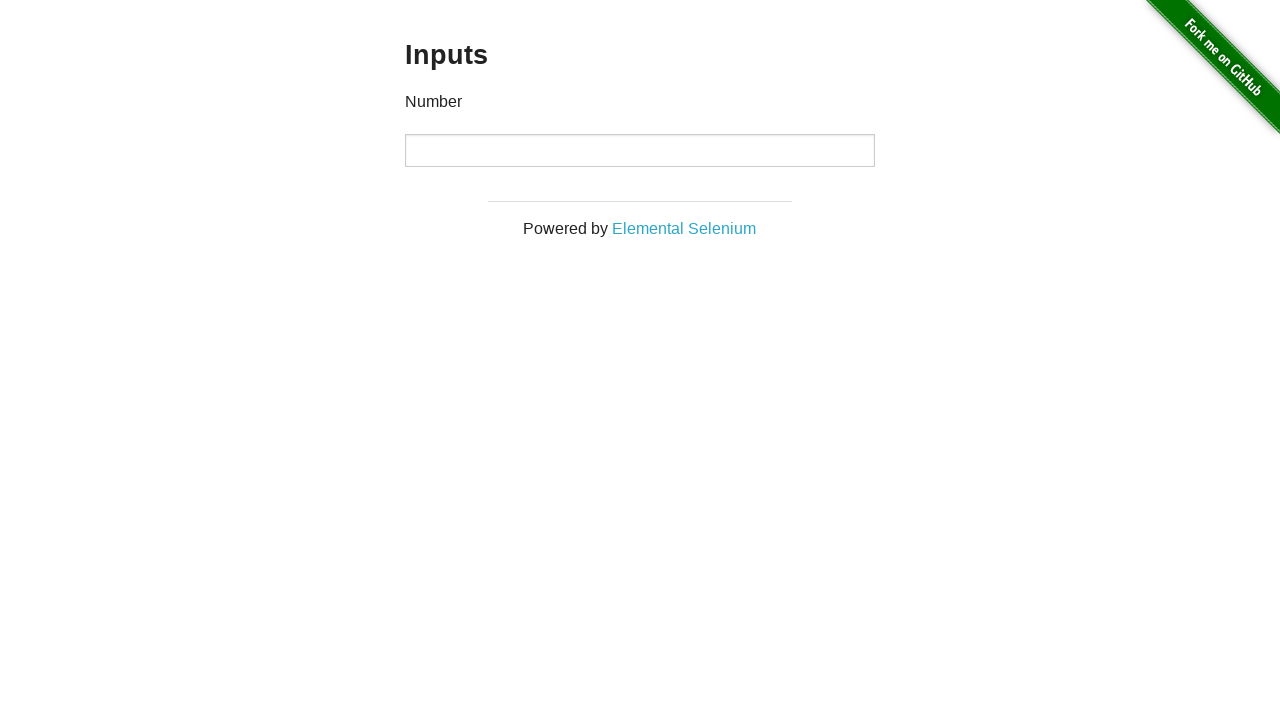

Filled number input field with value 1000 on input[type='number']
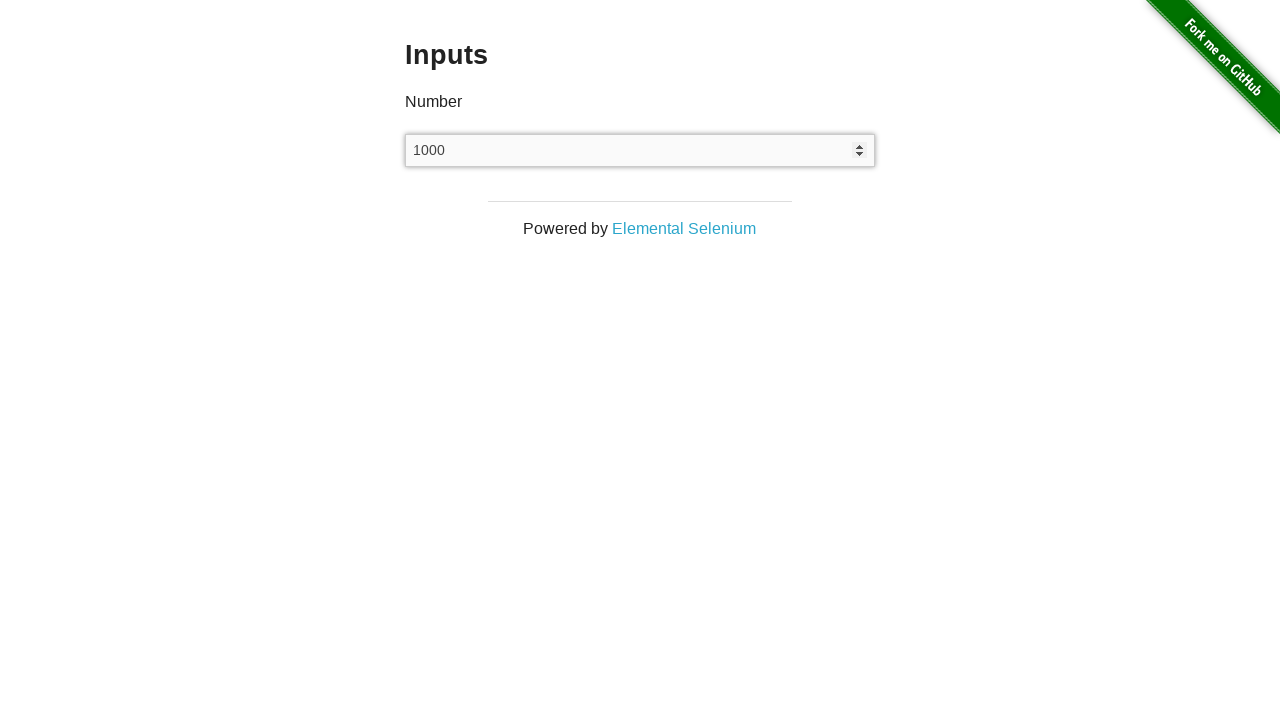

Pressed Enter to confirm value 1000 on input[type='number']
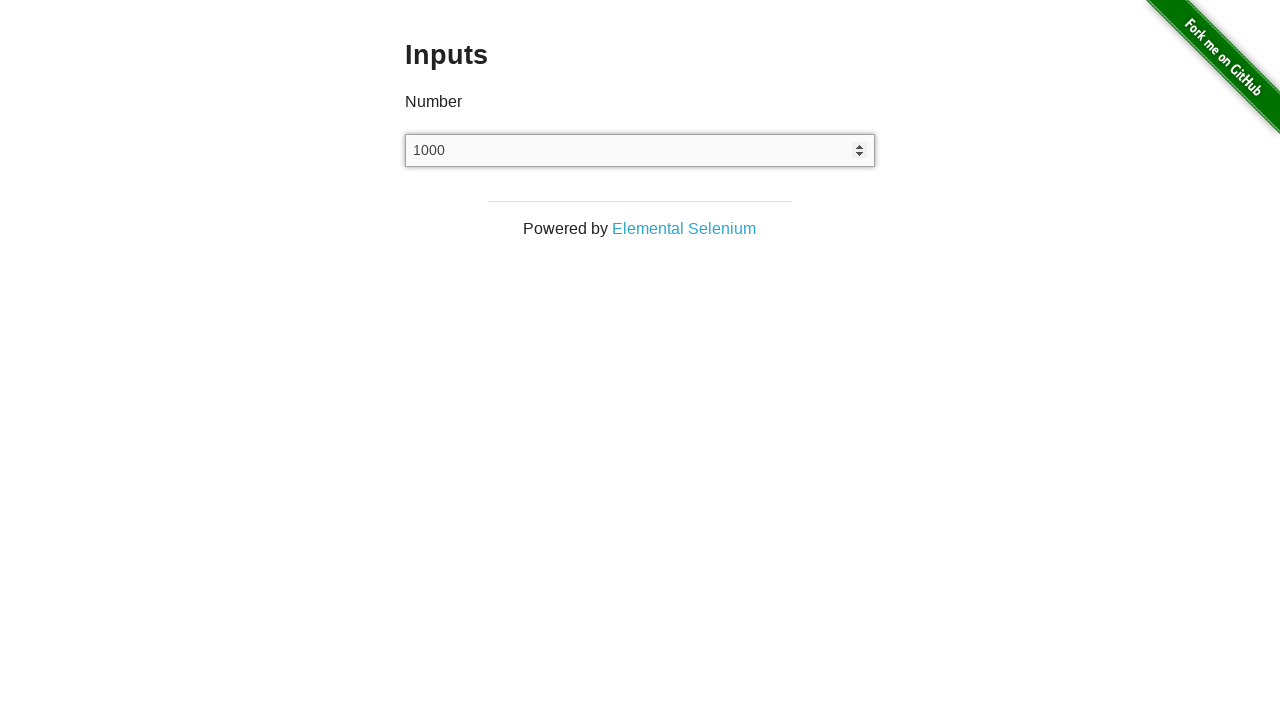

Cleared the number input field on input[type='number']
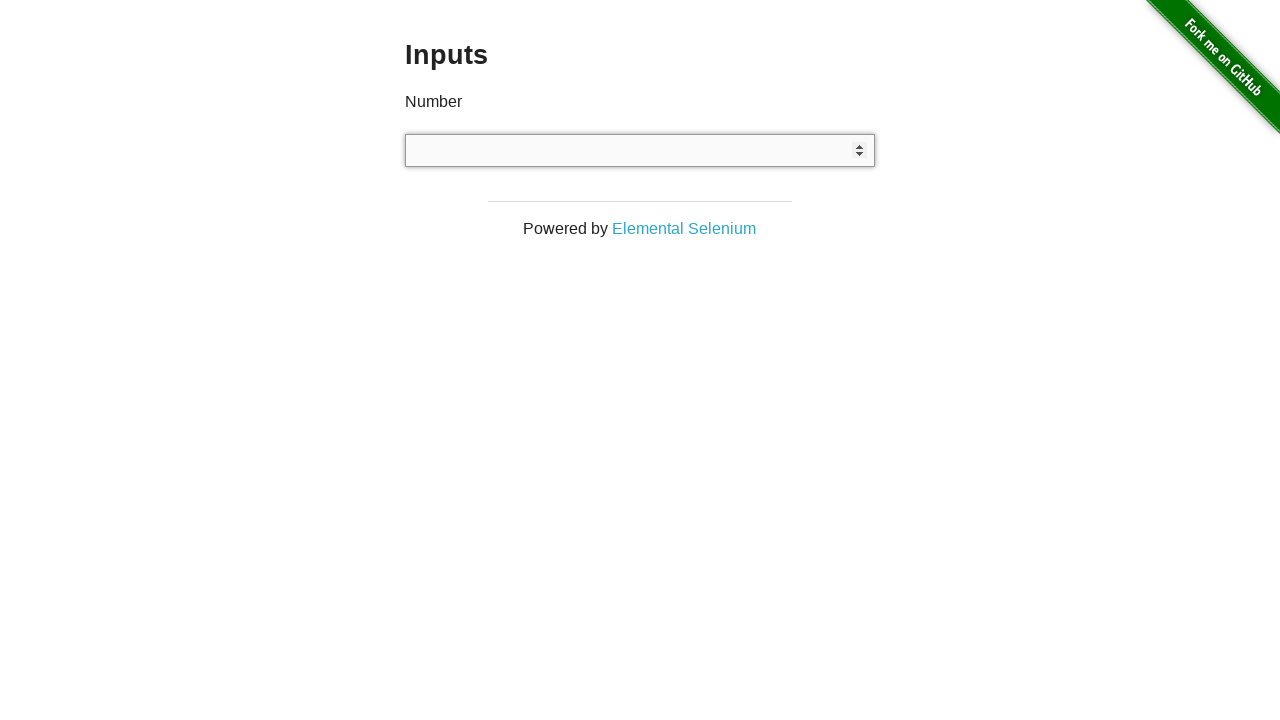

Filled number input field with new value 999 on input[type='number']
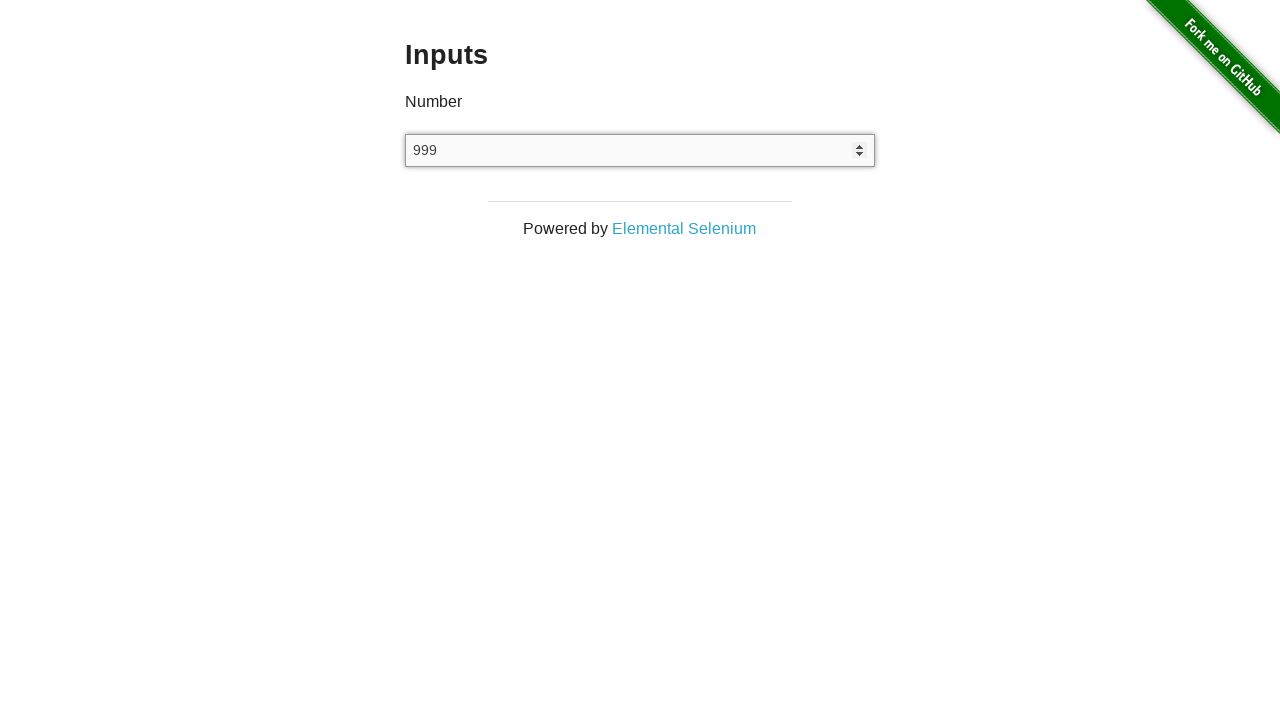

Pressed Enter to confirm new value 999 on input[type='number']
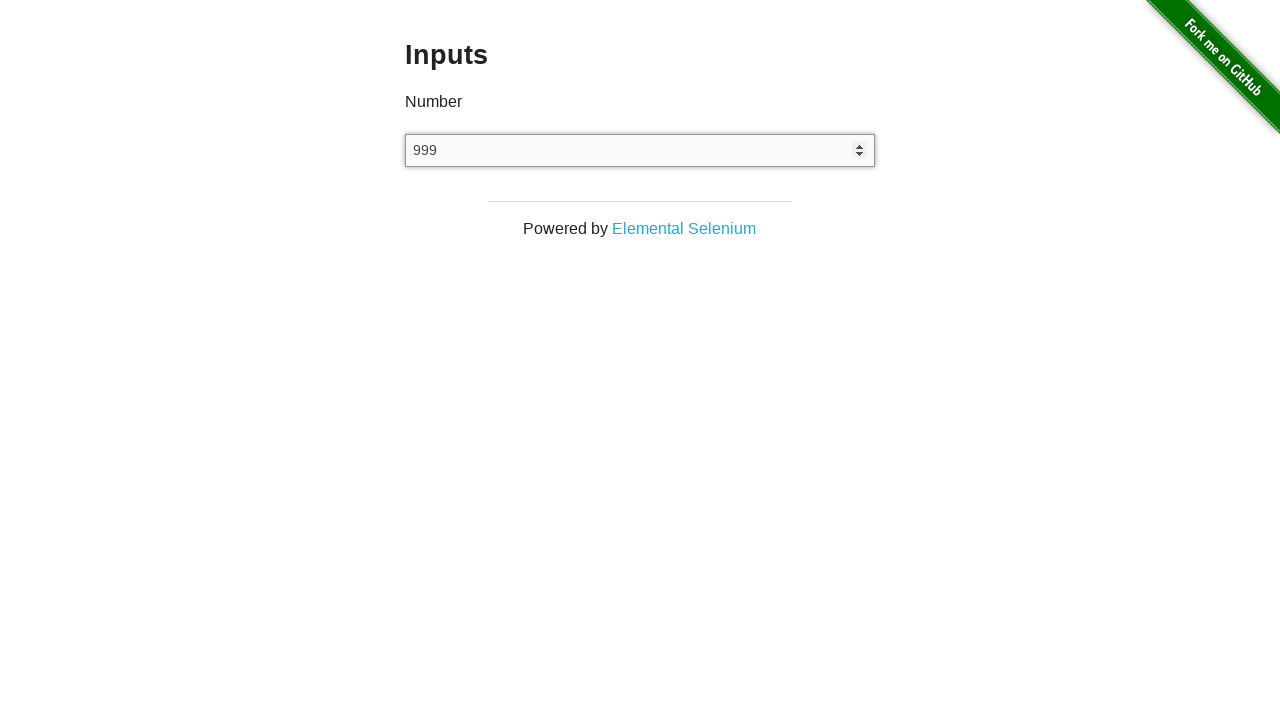

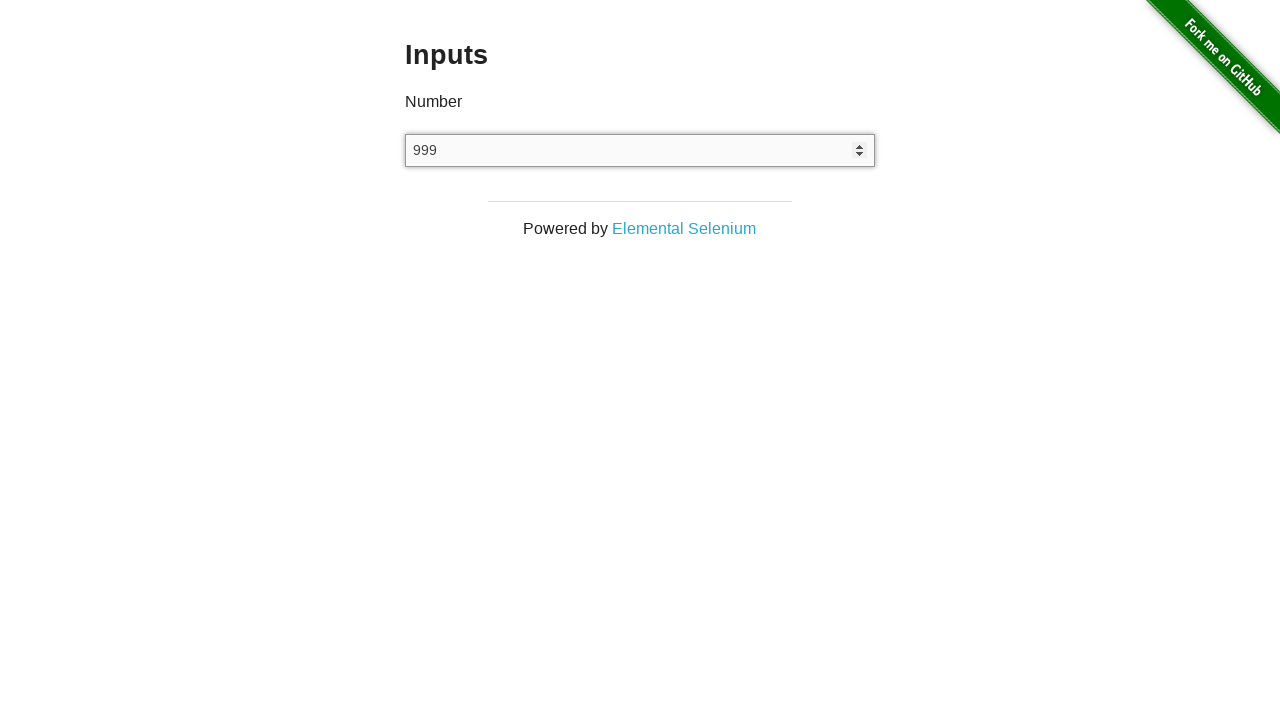